Tests that the text input field is cleared after adding a todo item.

Starting URL: https://demo.playwright.dev/todomvc

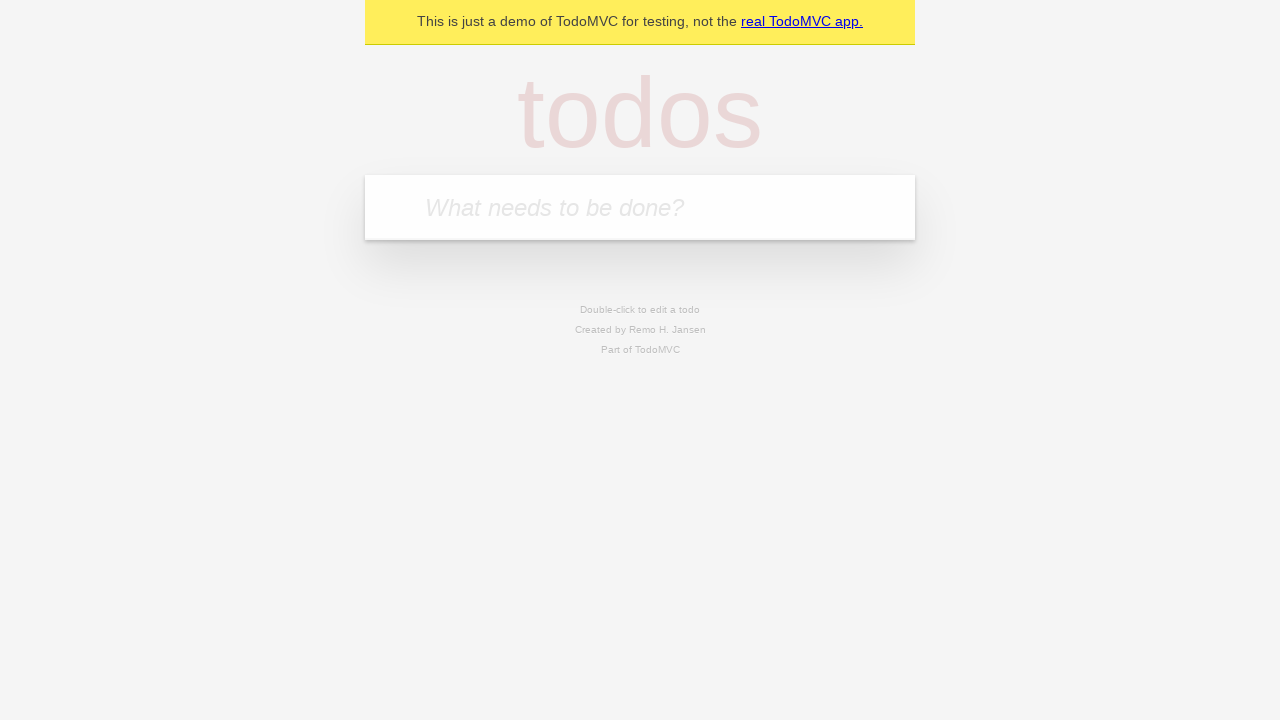

Filled new todo input field with 'buy some cheese' on .new-todo
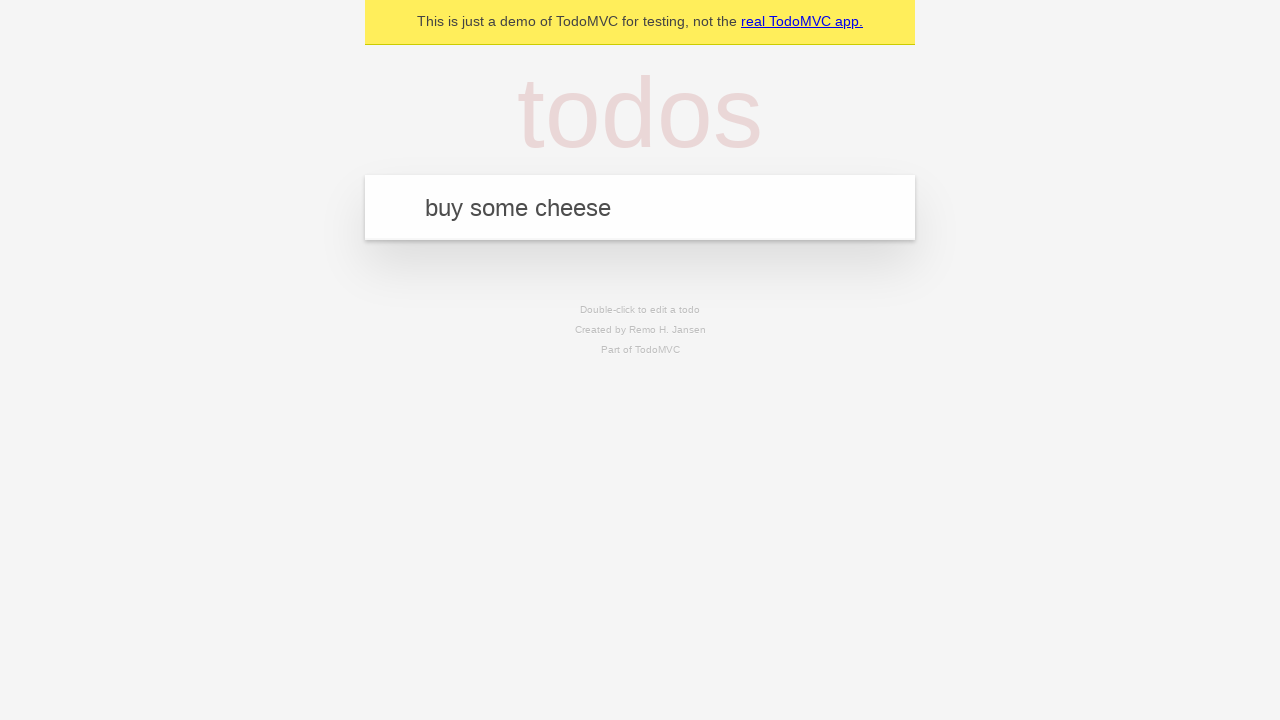

Pressed Enter to add the todo item on .new-todo
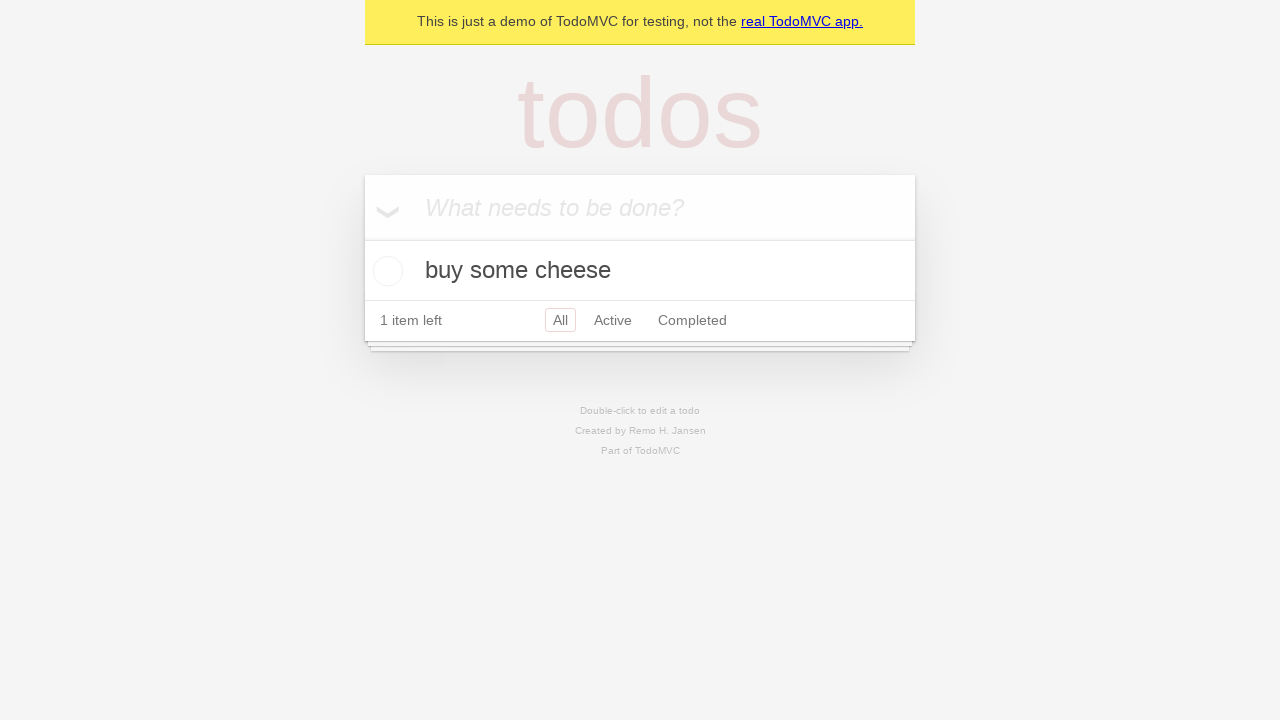

Todo item appeared in the list
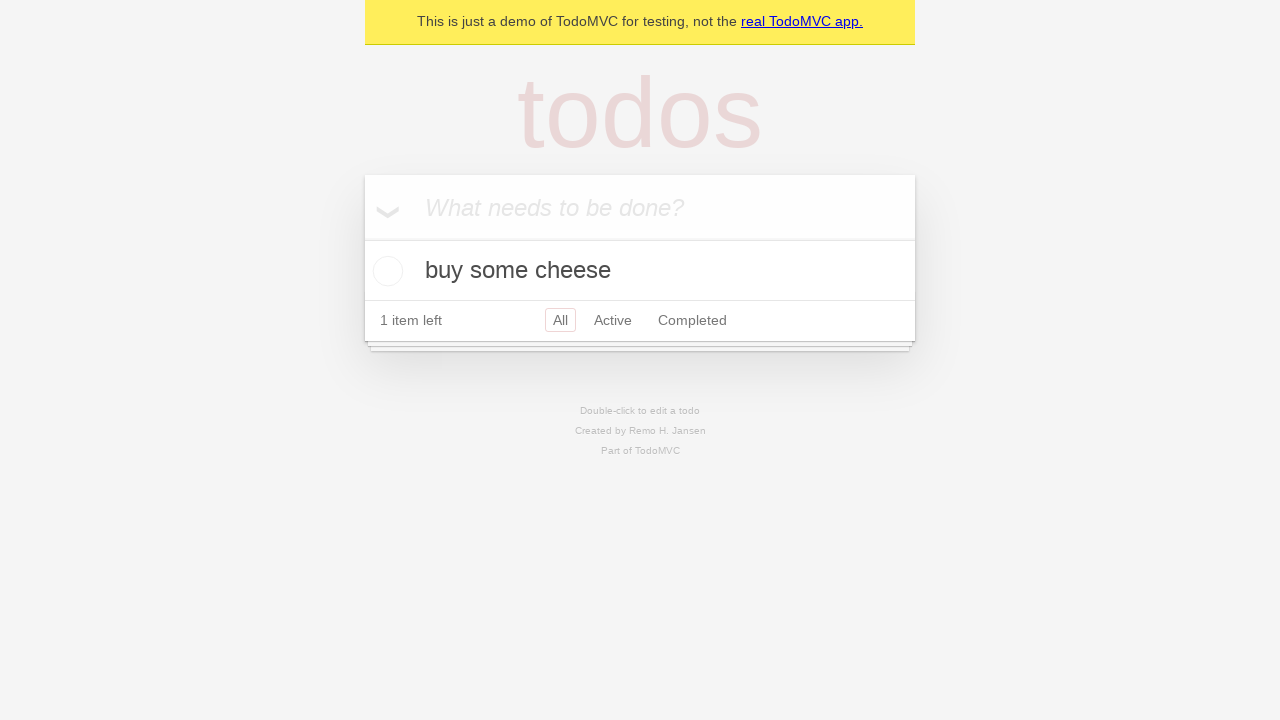

Retrieved the value of the todo input field
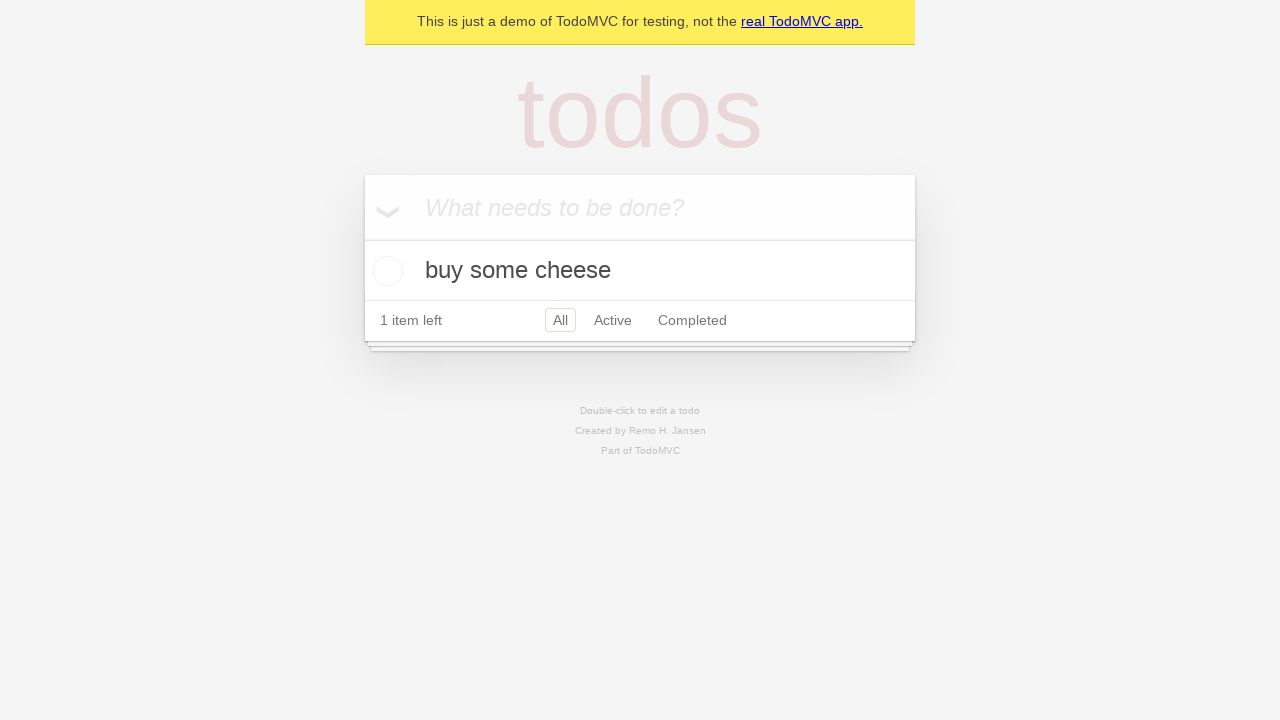

Verified that the text input field is empty after adding the item
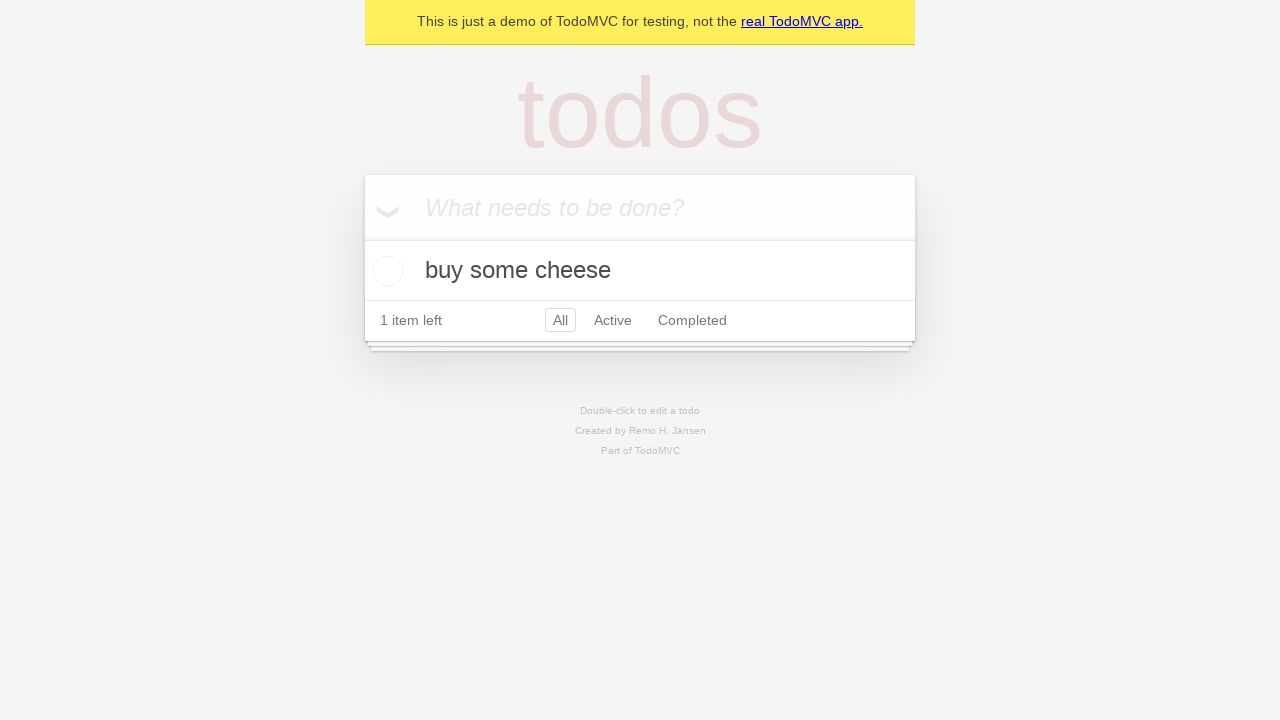

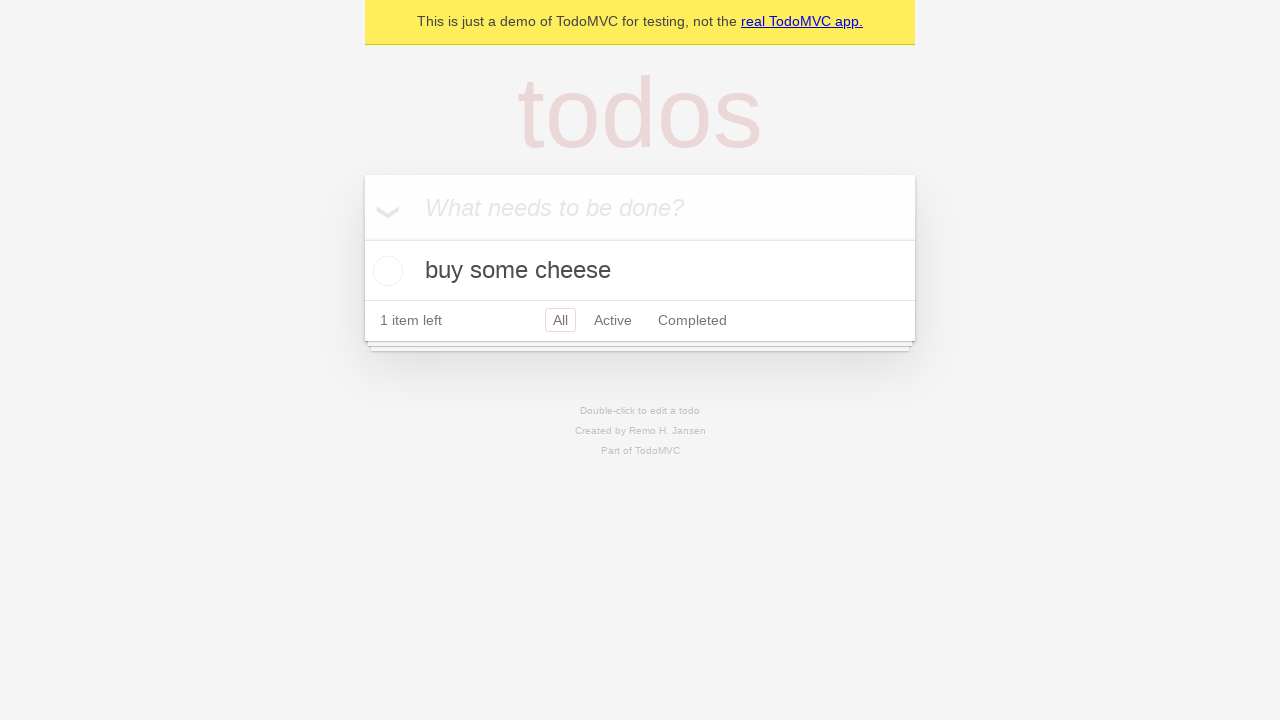